Navigates to the OrangeHRM demo site homepage and verifies that the login form is present by checking for the Login button and Login heading elements.

Starting URL: https://opensource-demo.orangehrmlive.com/

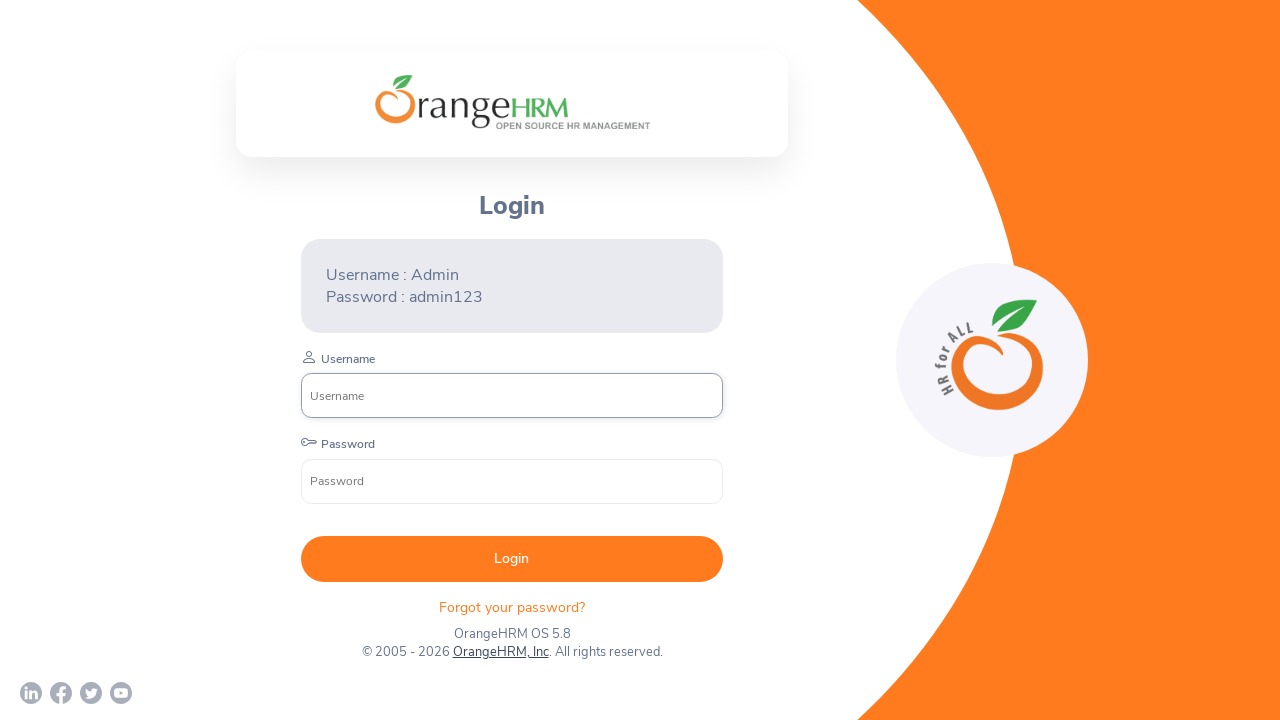

Waited for Login button to be present
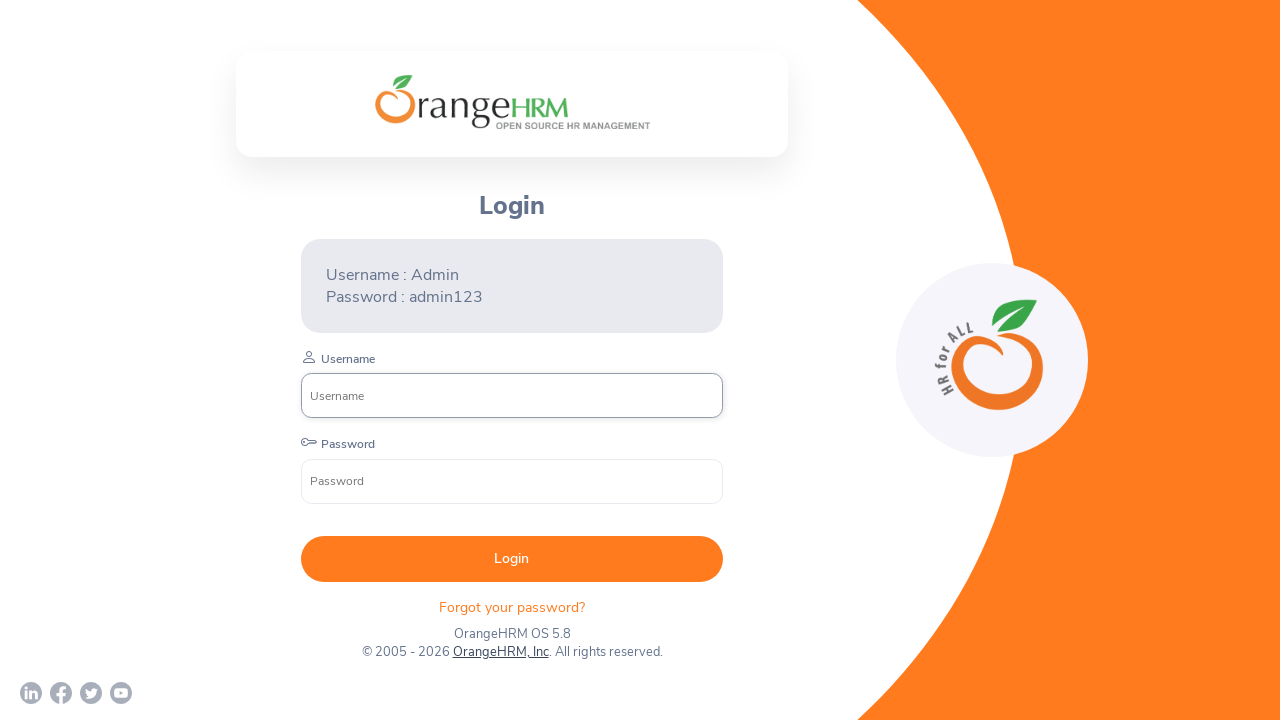

Waited for Login heading to be present
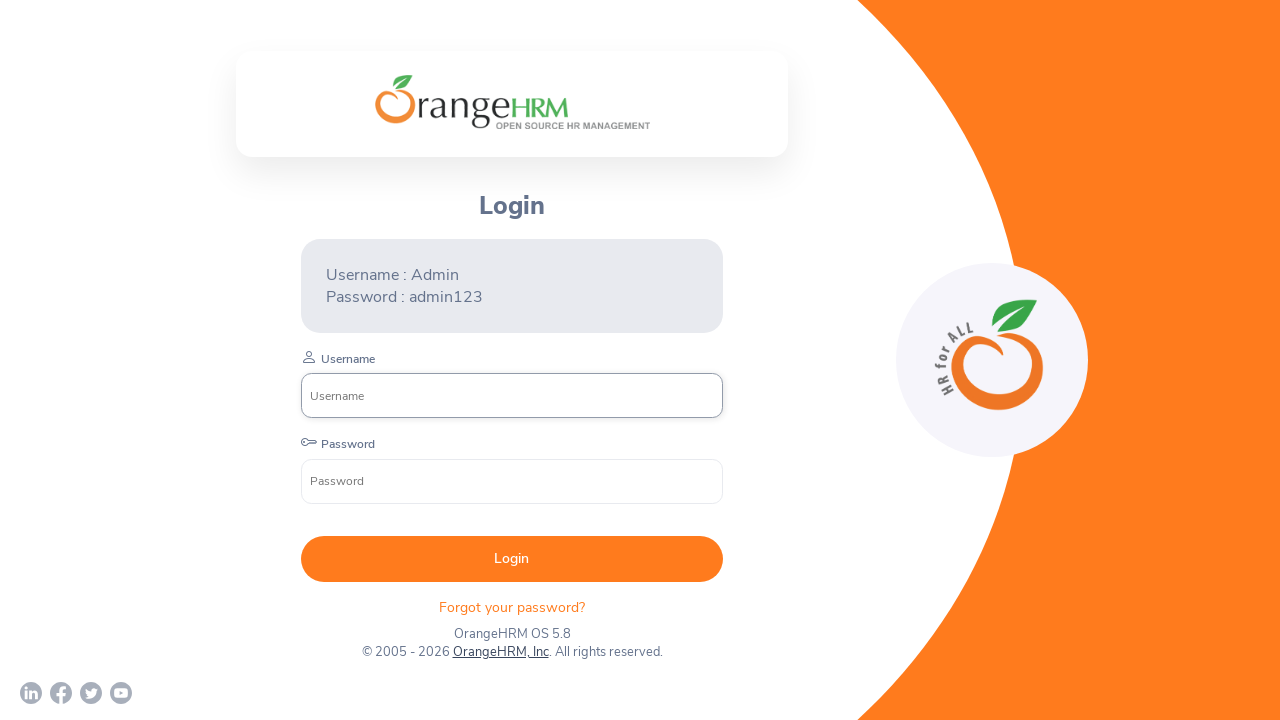

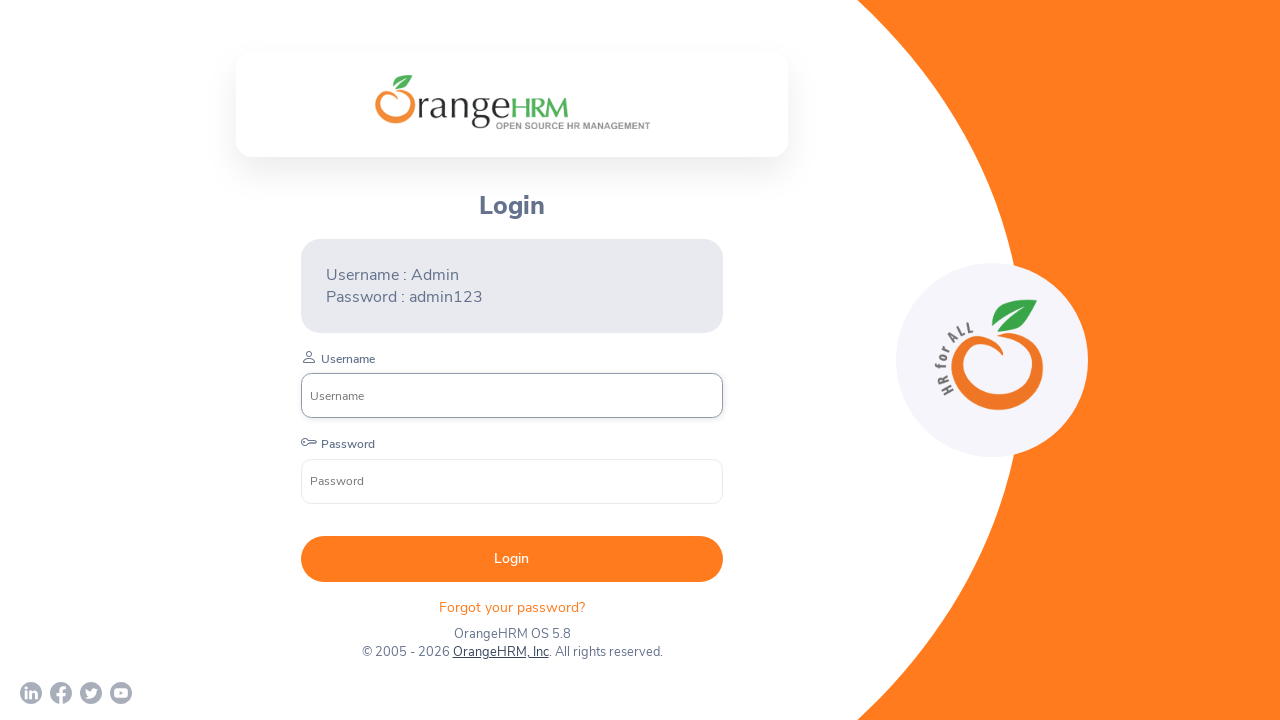